Tests basic browser navigation functionality including navigating to a URL, going back, forward, and refreshing the page on a public test website.

Starting URL: https://the-internet.herokuapp.com

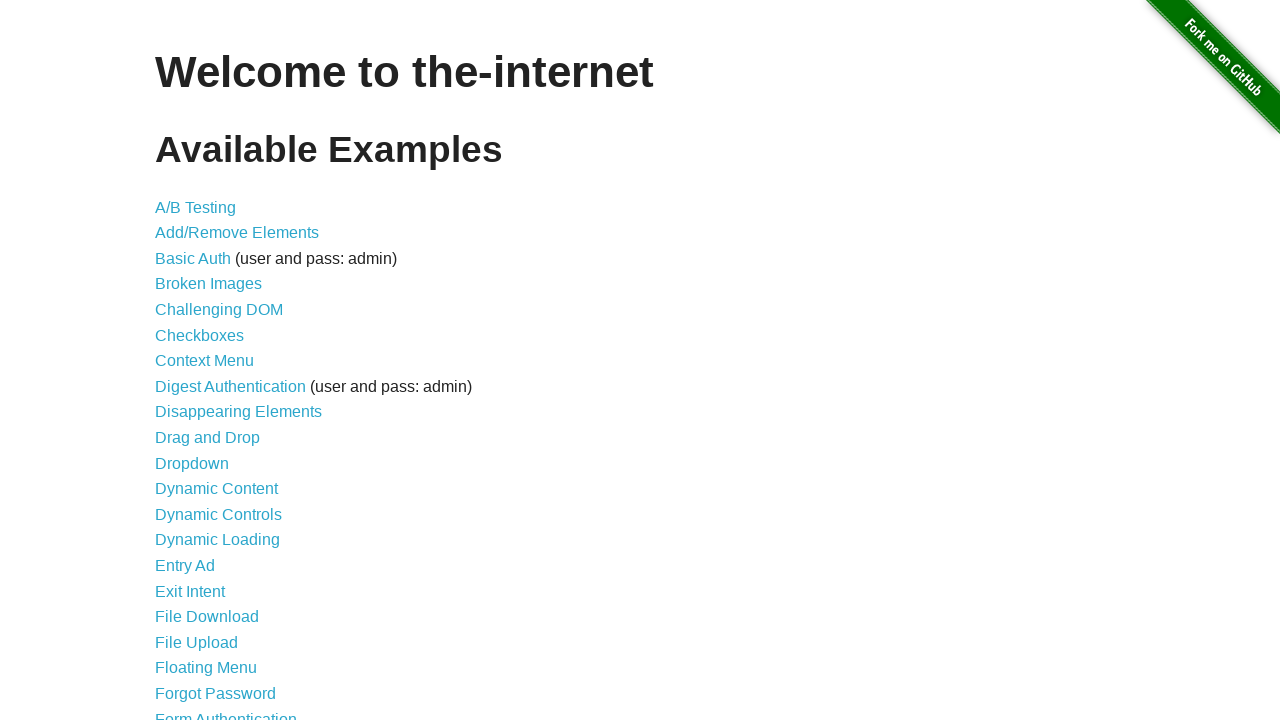

Retrieved page title from initial page
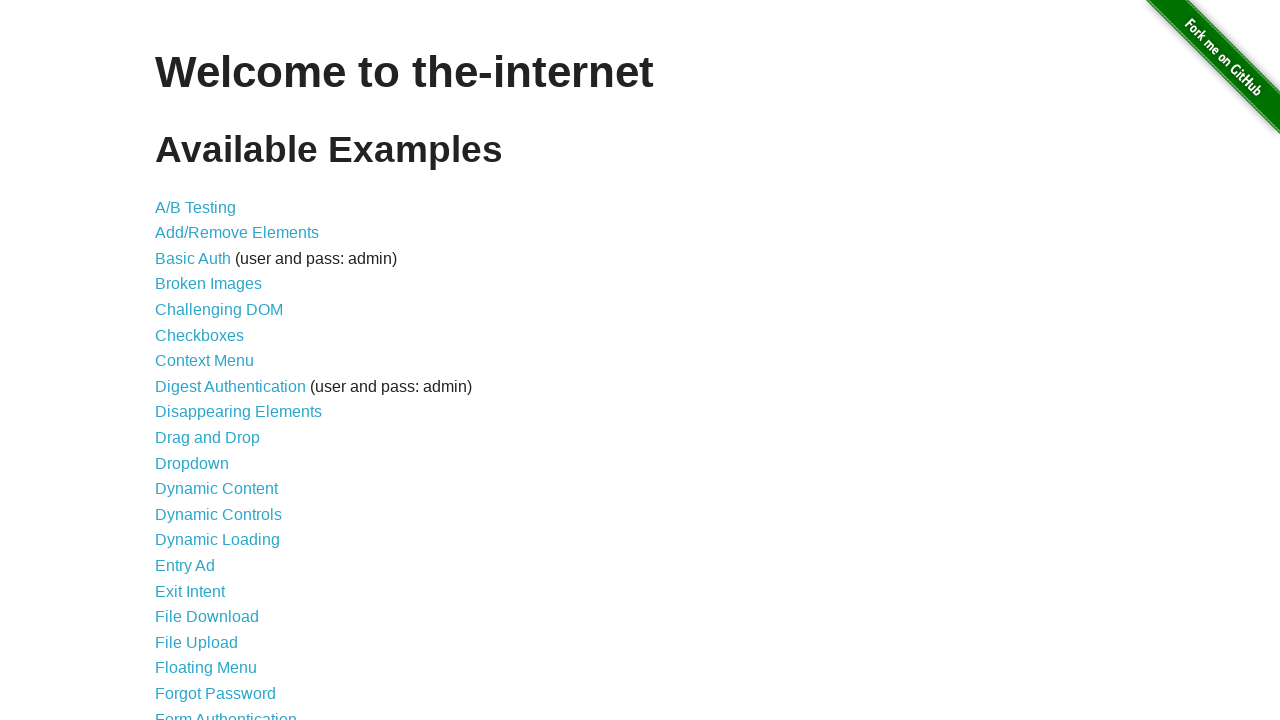

Retrieved current URL from initial page
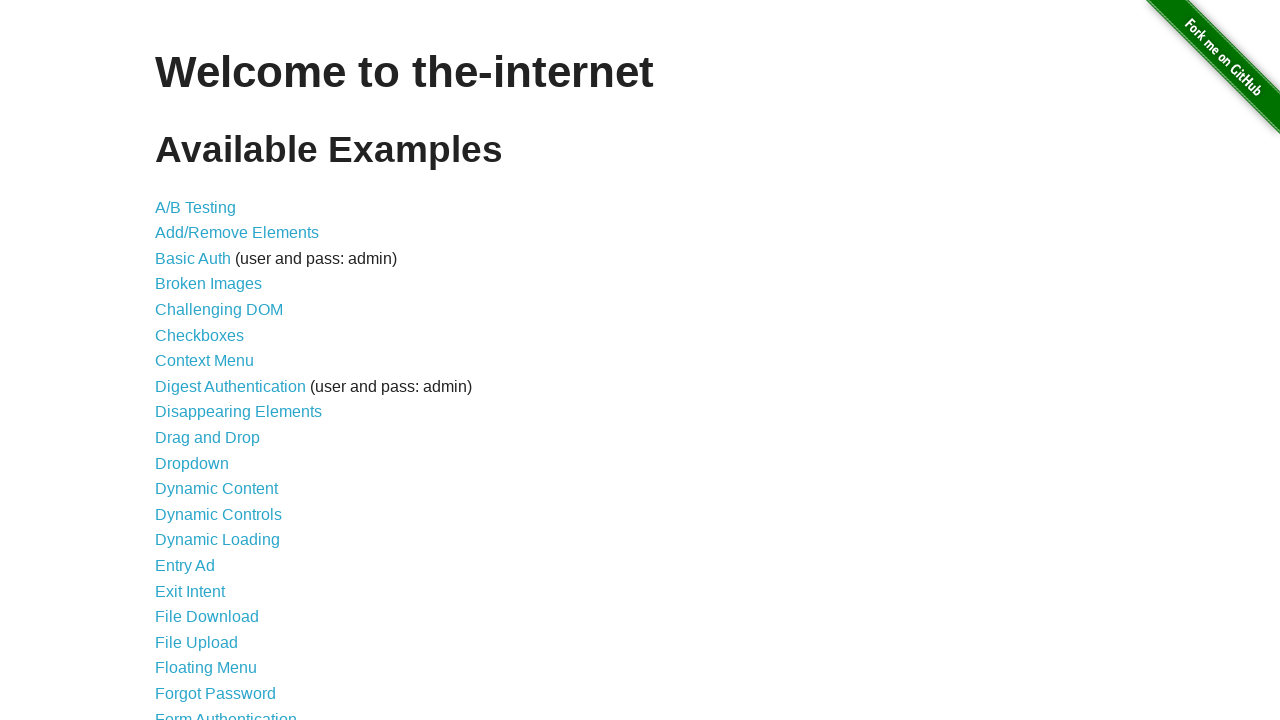

Navigated to A/B test page
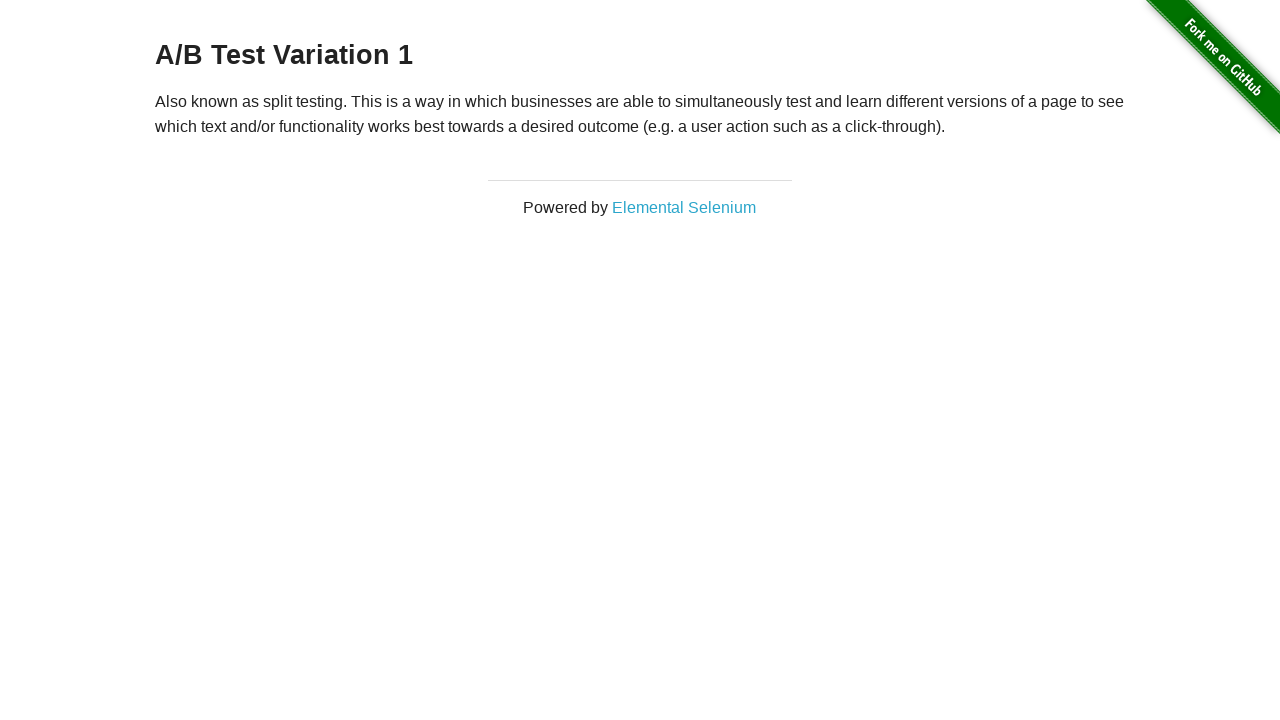

Navigated back to previous page
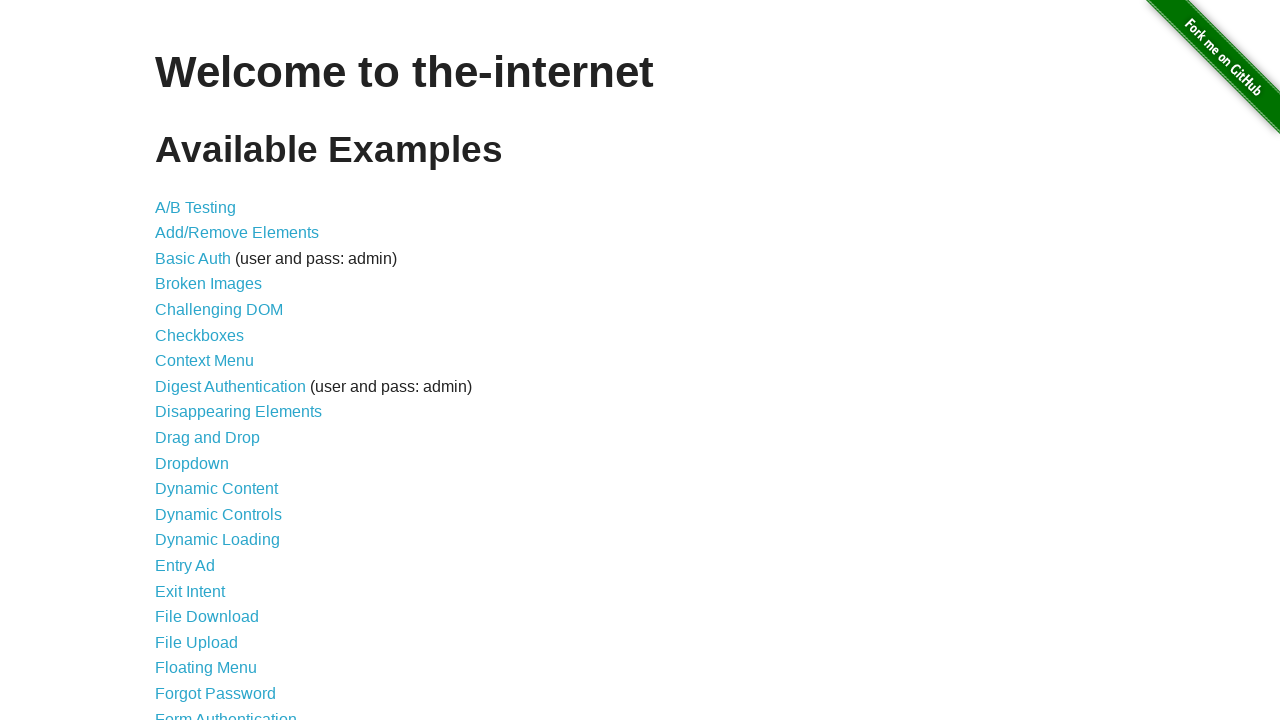

Navigated forward to A/B test page
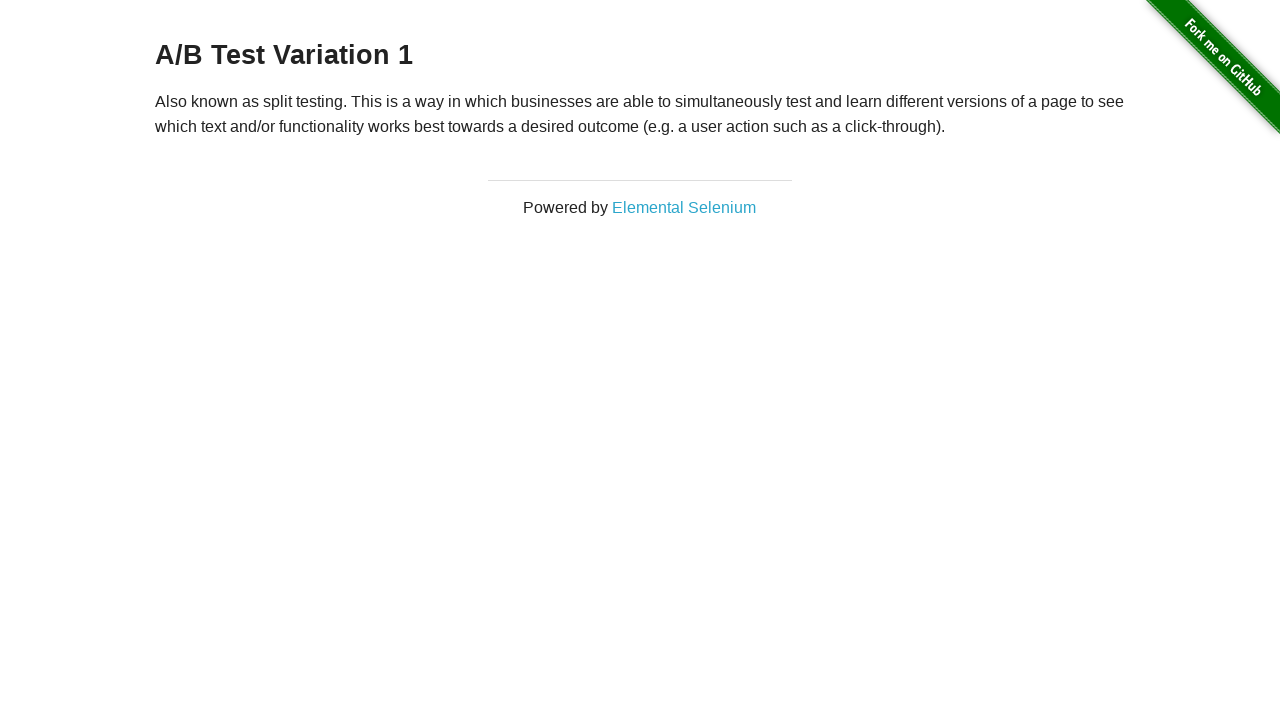

Refreshed the current page
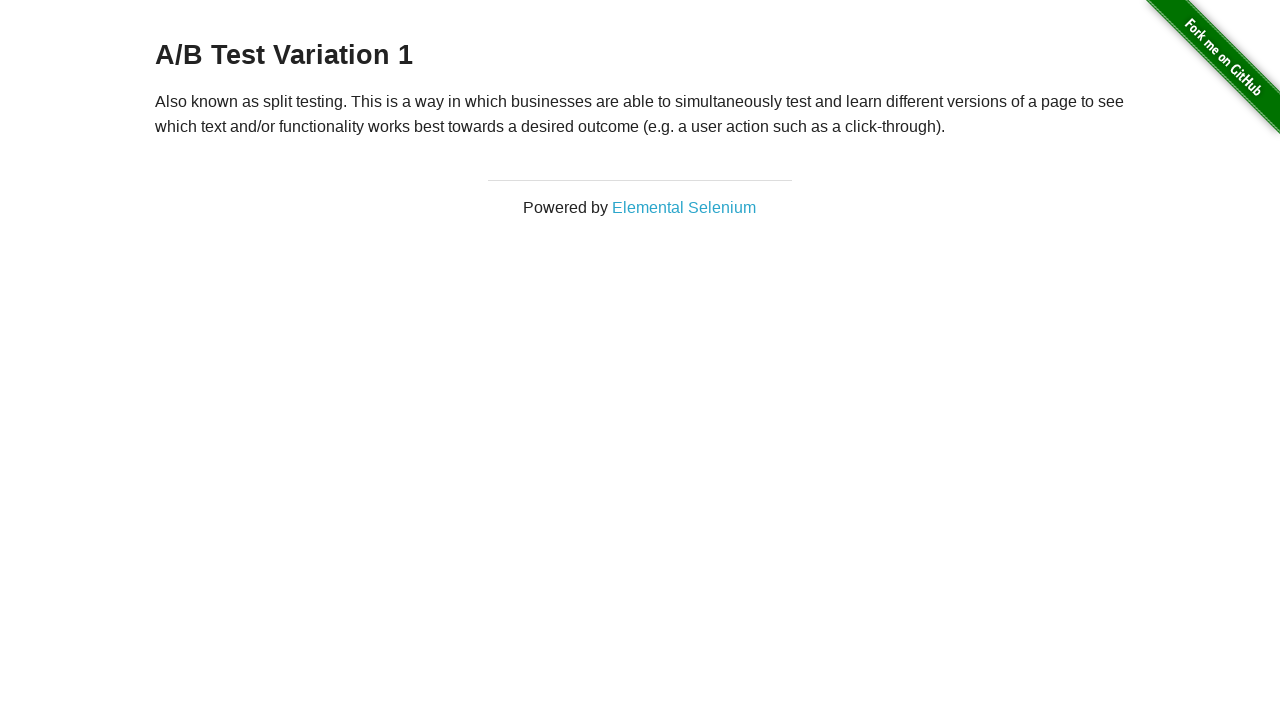

Verified current URL matches expected A/B test page URL
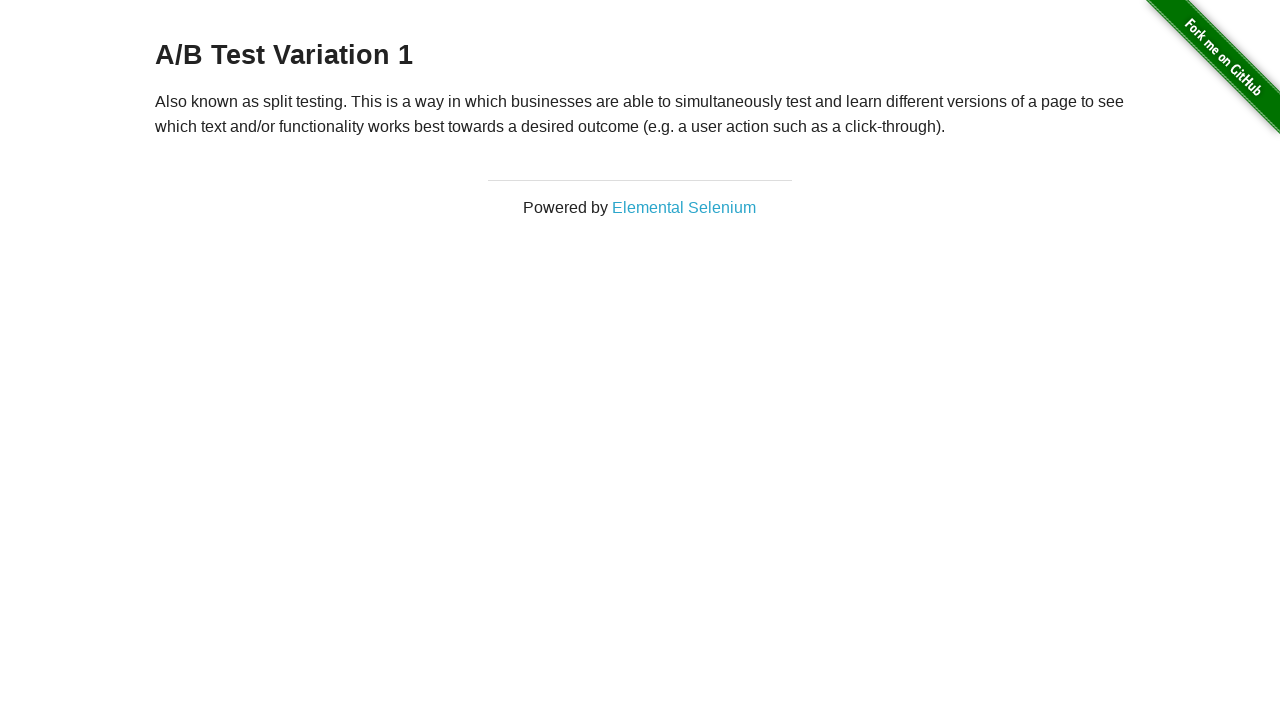

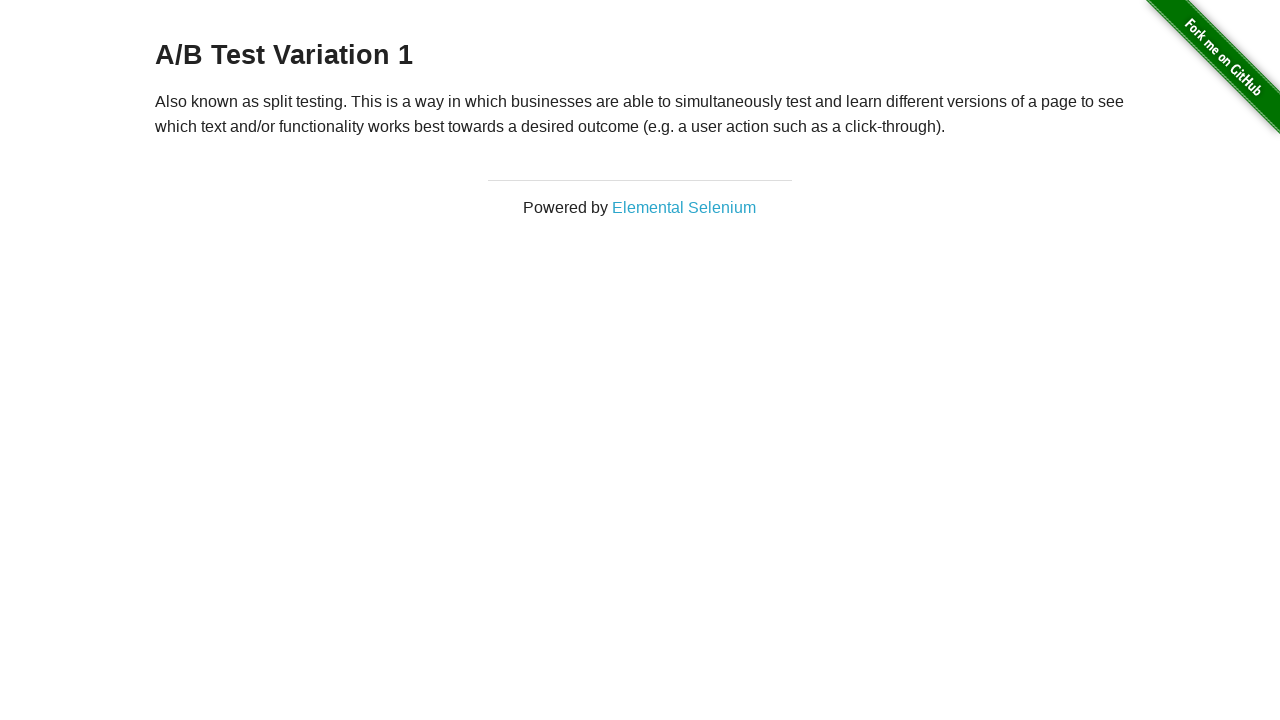